Tests that clicking Clear completed removes completed items from the list

Starting URL: https://demo.playwright.dev/todomvc

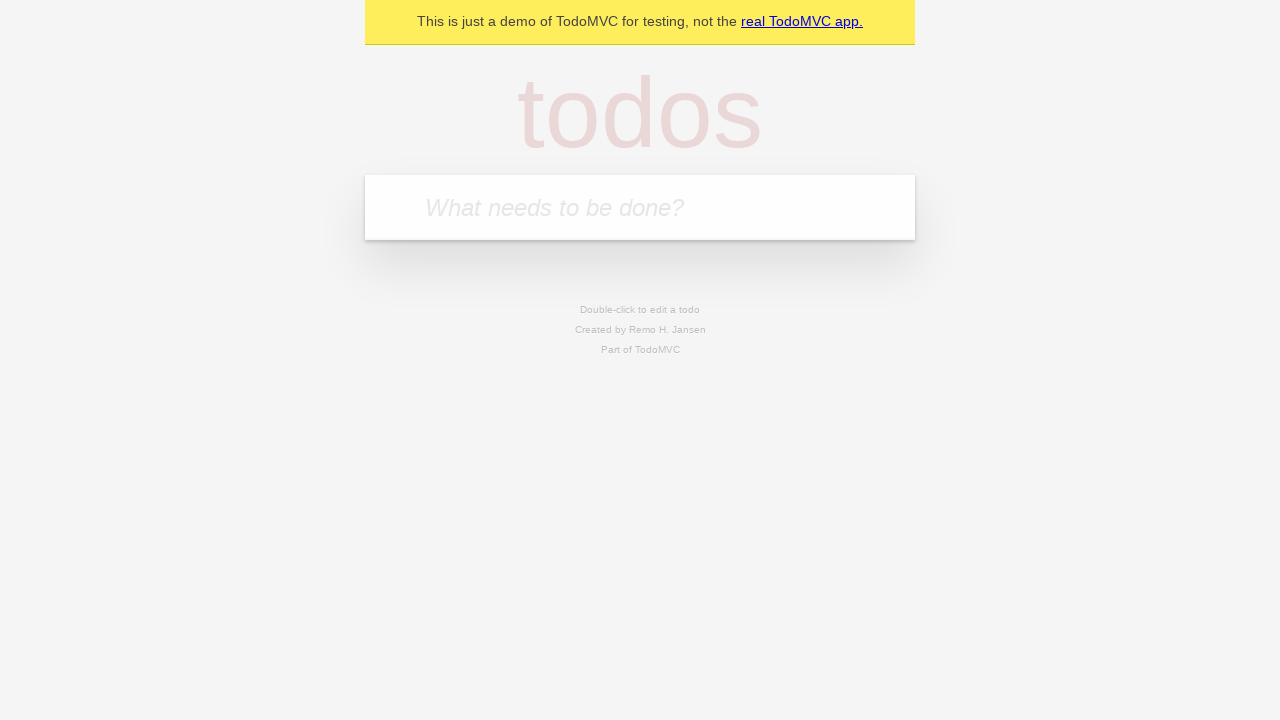

Filled todo input with 'buy some cheese' on internal:attr=[placeholder="What needs to be done?"i]
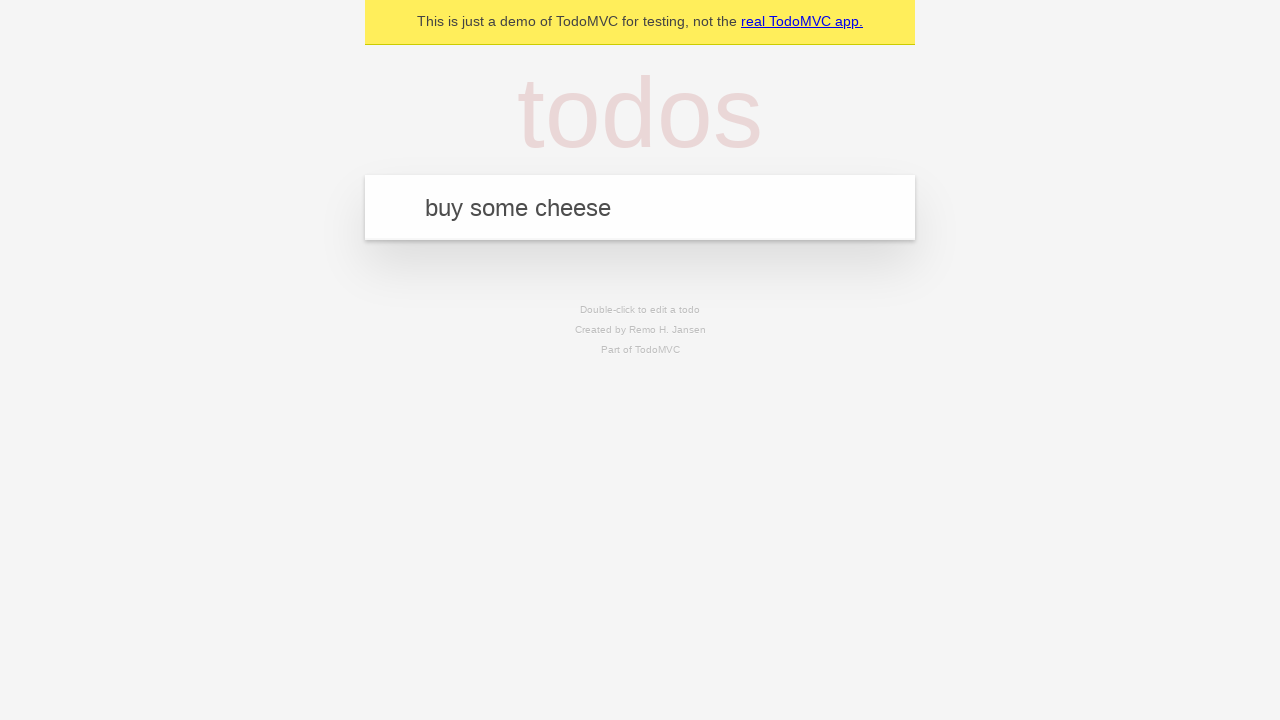

Pressed Enter to add todo 'buy some cheese' to the list on internal:attr=[placeholder="What needs to be done?"i]
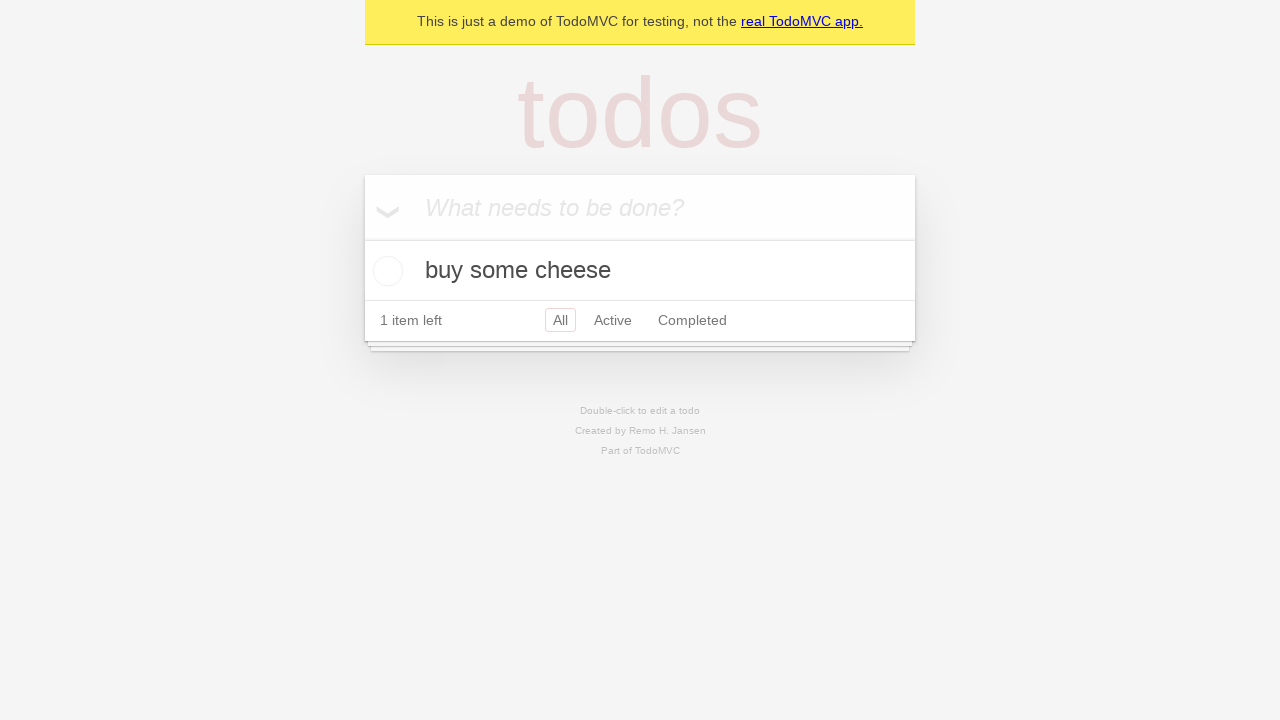

Filled todo input with 'feed the cat' on internal:attr=[placeholder="What needs to be done?"i]
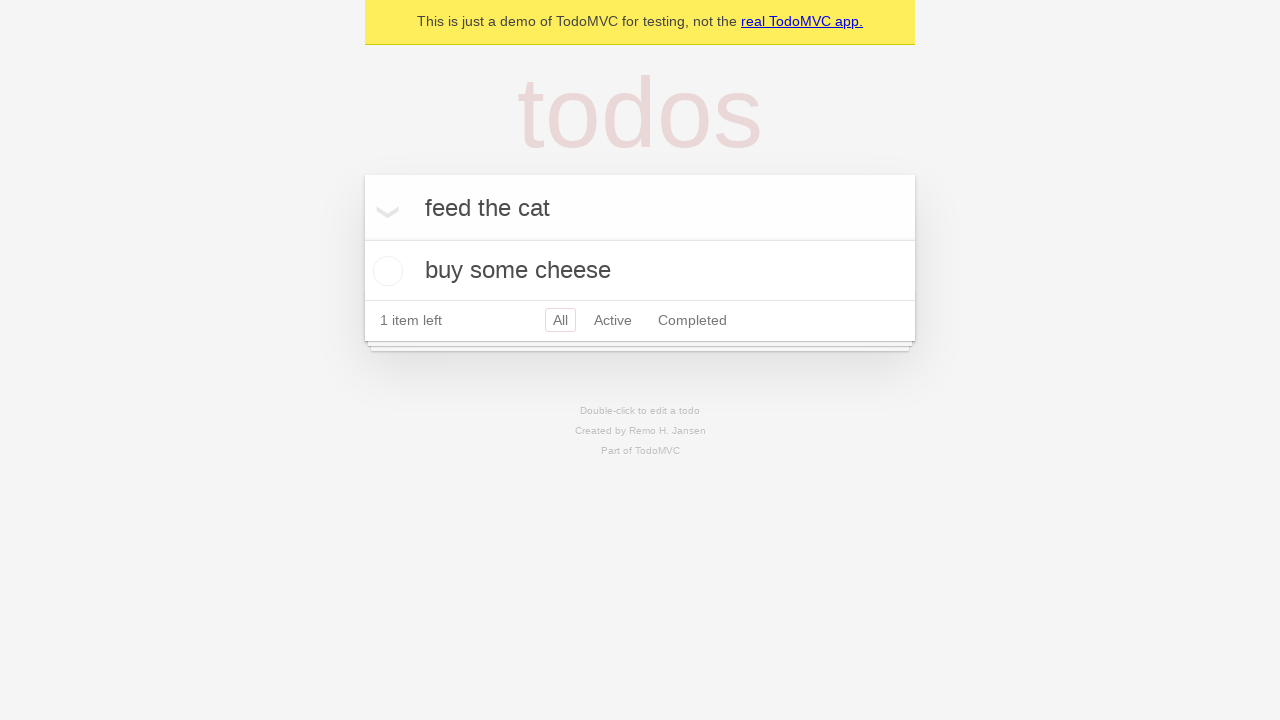

Pressed Enter to add todo 'feed the cat' to the list on internal:attr=[placeholder="What needs to be done?"i]
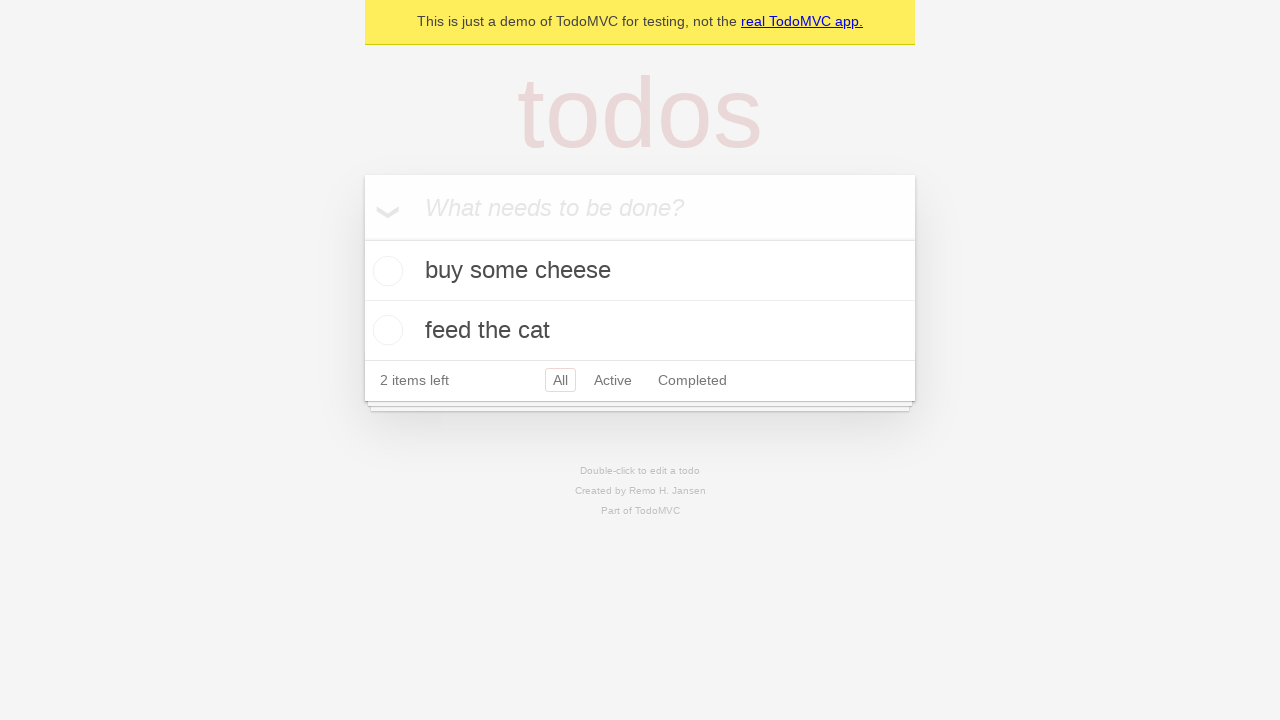

Filled todo input with 'book a doctors appointment' on internal:attr=[placeholder="What needs to be done?"i]
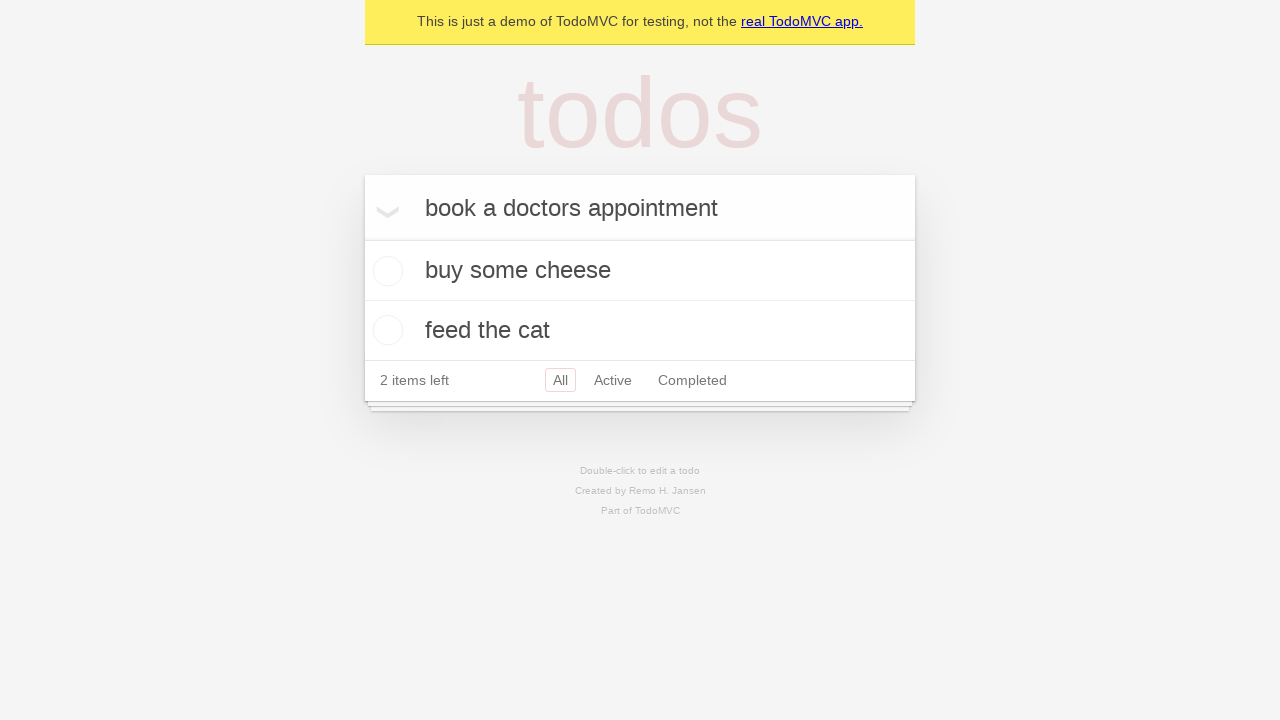

Pressed Enter to add todo 'book a doctors appointment' to the list on internal:attr=[placeholder="What needs to be done?"i]
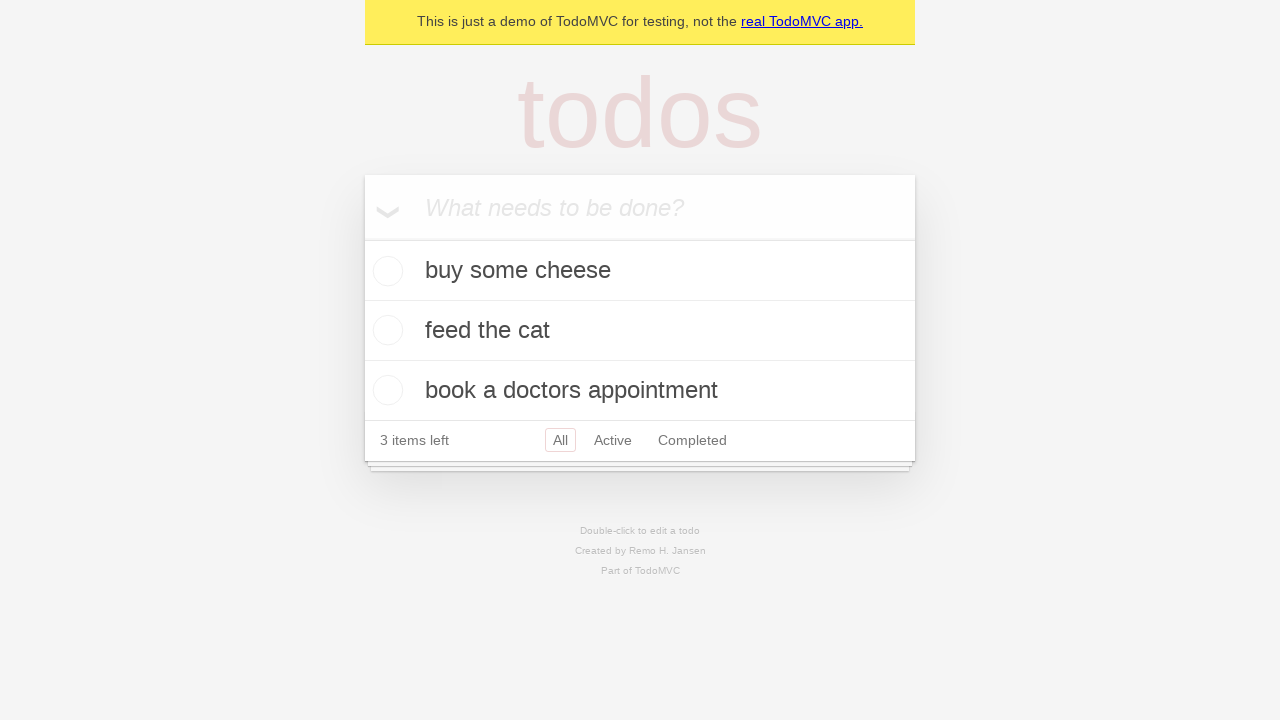

Located all todo items
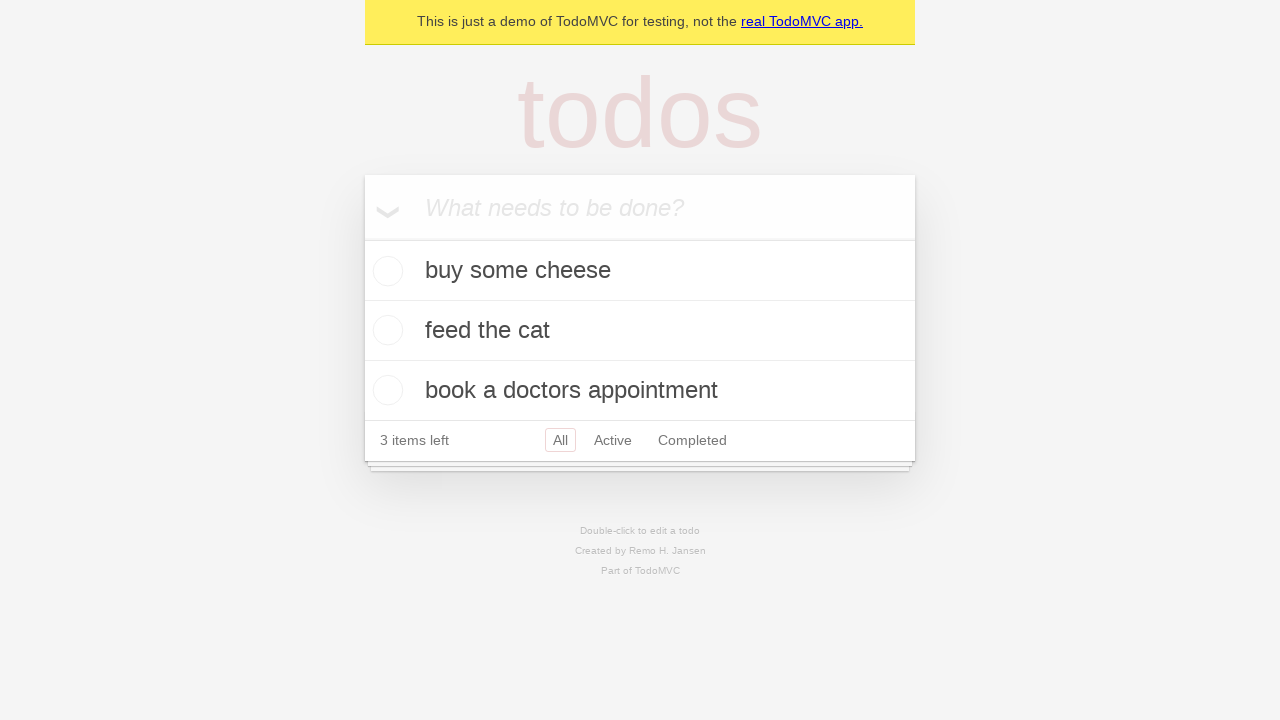

Checked the checkbox on the second todo item to mark it as completed at (385, 330) on internal:testid=[data-testid="todo-item"s] >> nth=1 >> internal:role=checkbox
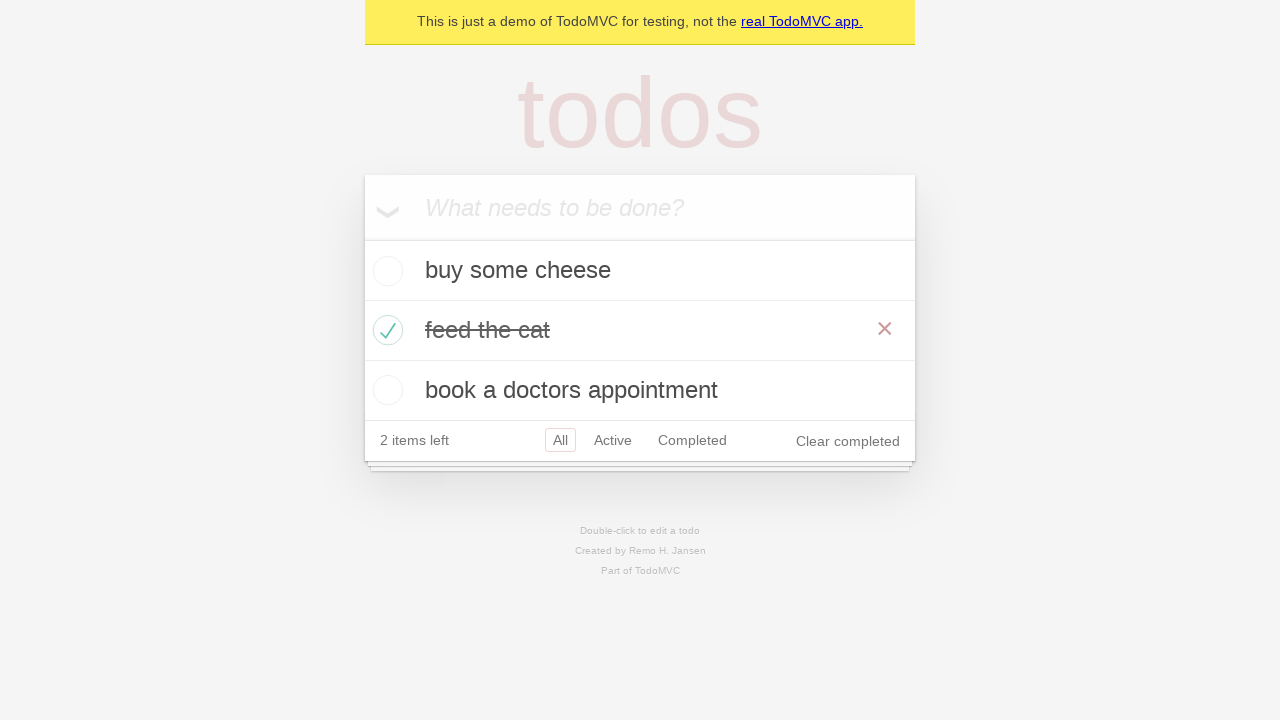

Clicked the 'Clear completed' button to remove completed items at (848, 441) on internal:role=button[name="Clear completed"i]
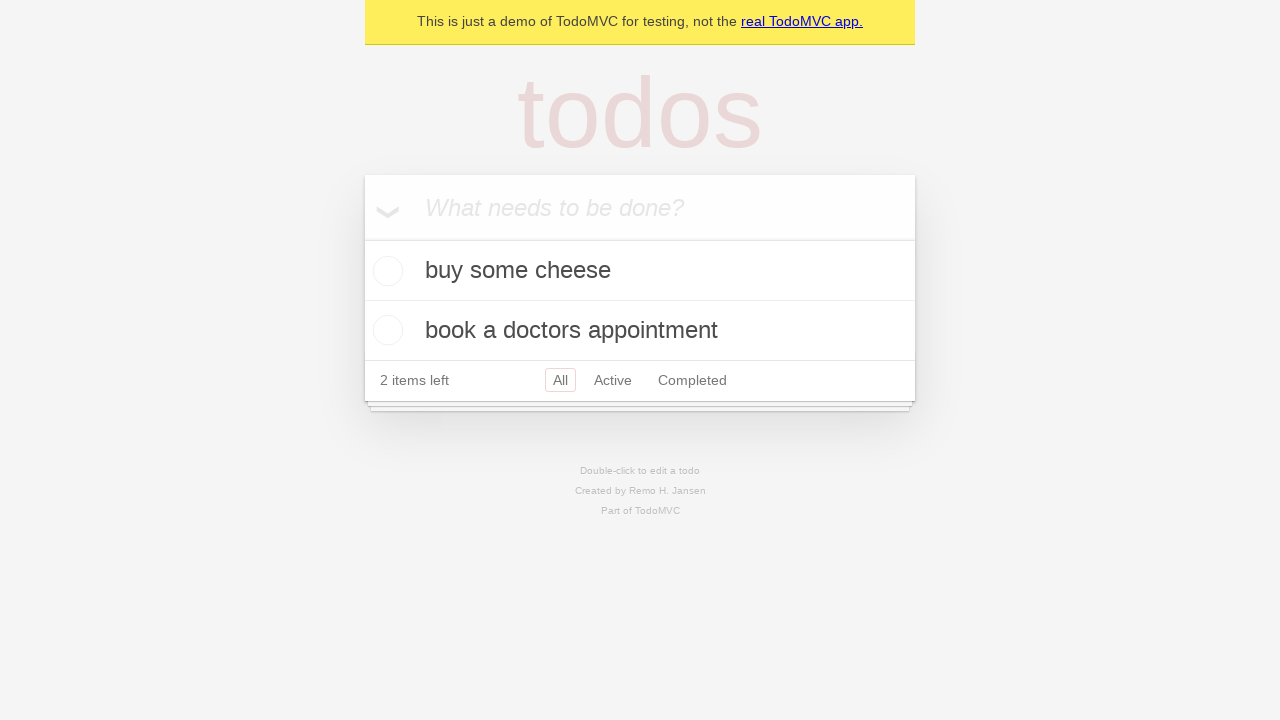

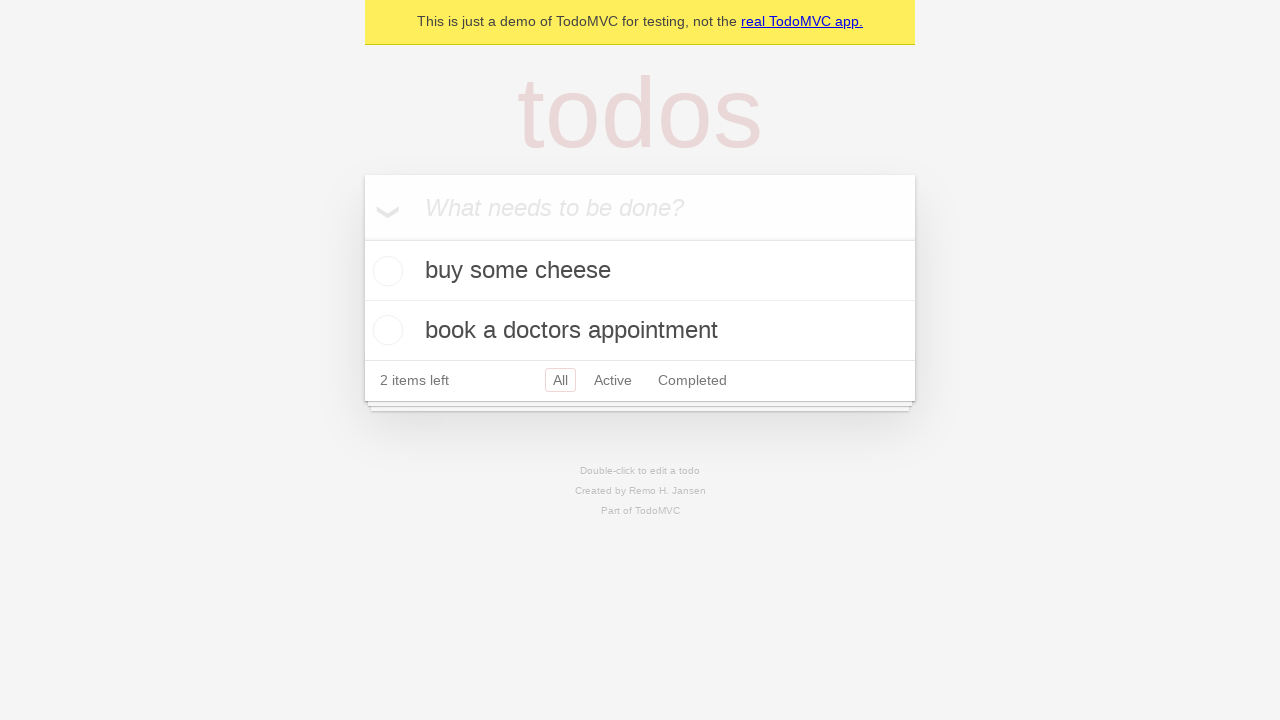